Tests GitHub signup flow by navigating to the signup page and filling the email field

Starting URL: https://github.com/

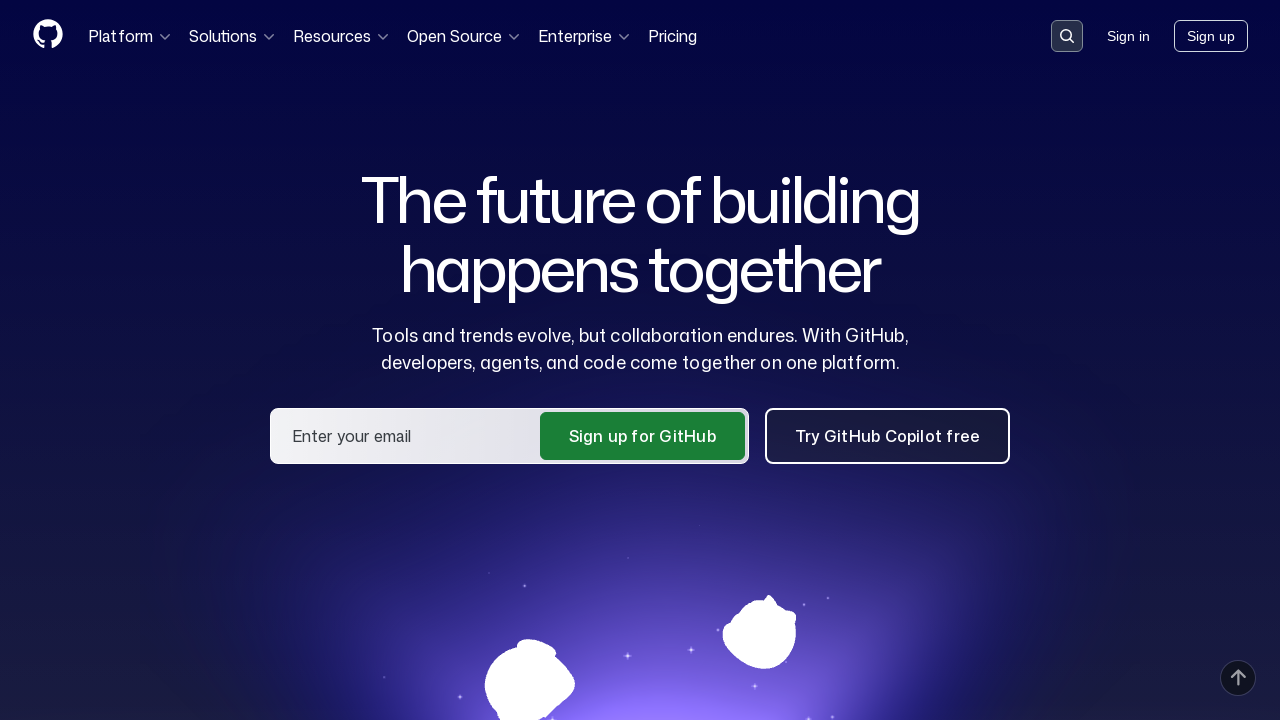

Clicked Sign up link on GitHub homepage at (1211, 36) on text=Sign up
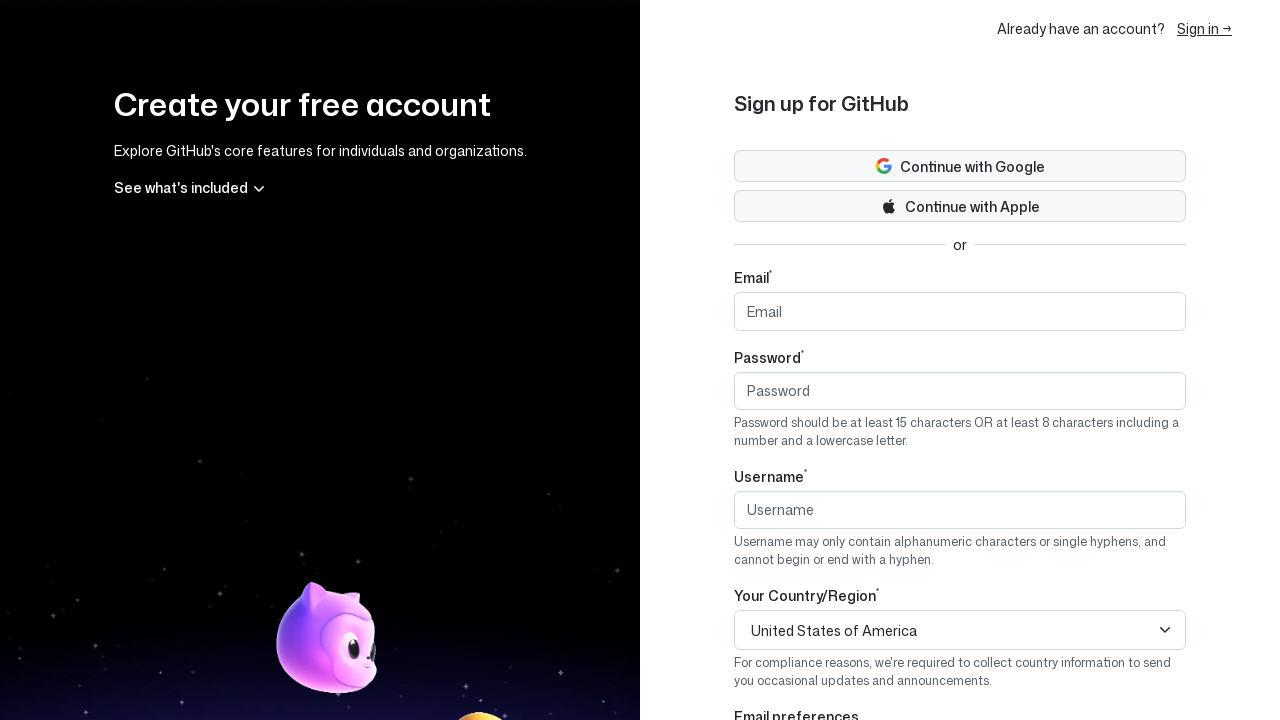

Filled email field with 'Test123@github.com' in signup form on #email
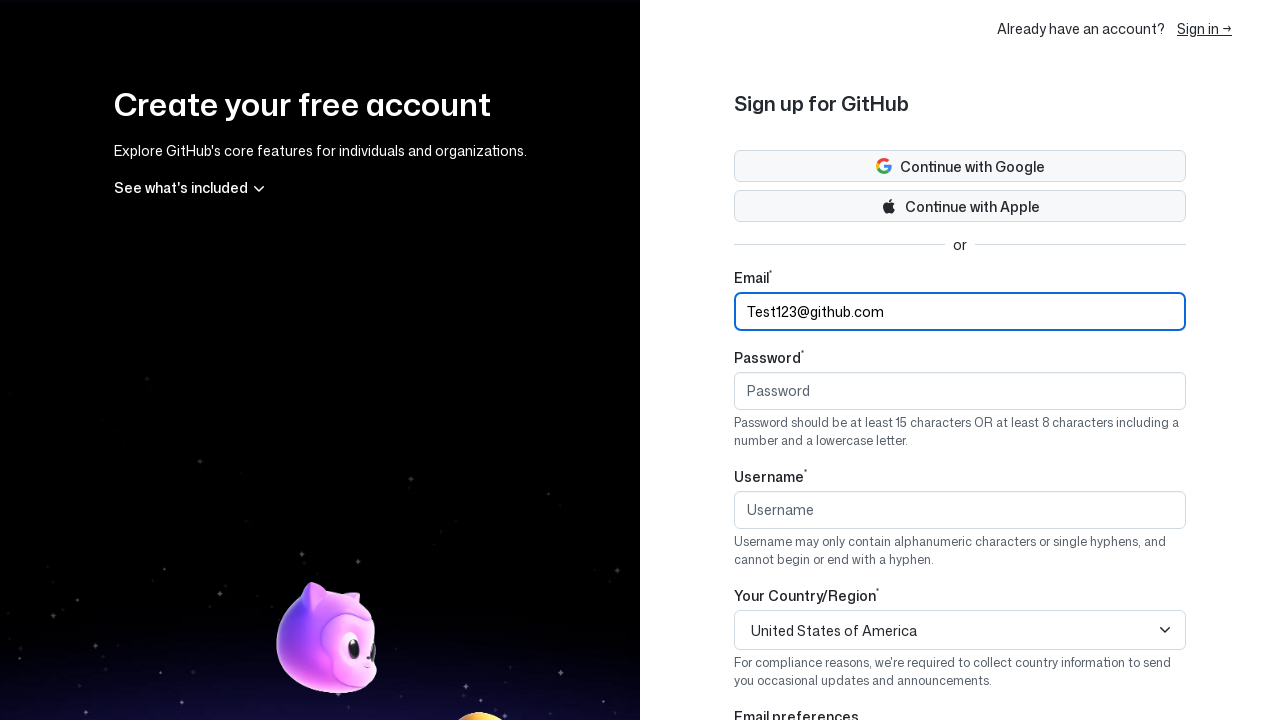

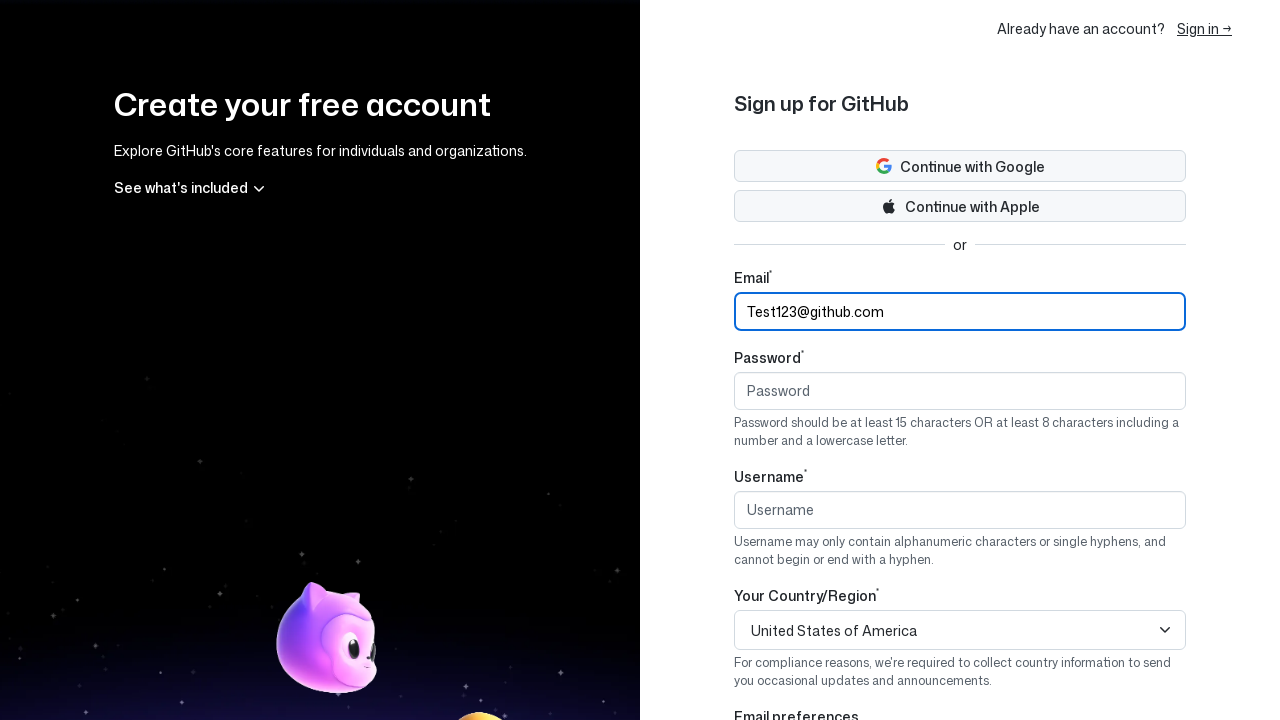